Tests login with locked out user credentials and verifies locked out error message

Starting URL: https://www.saucedemo.com/

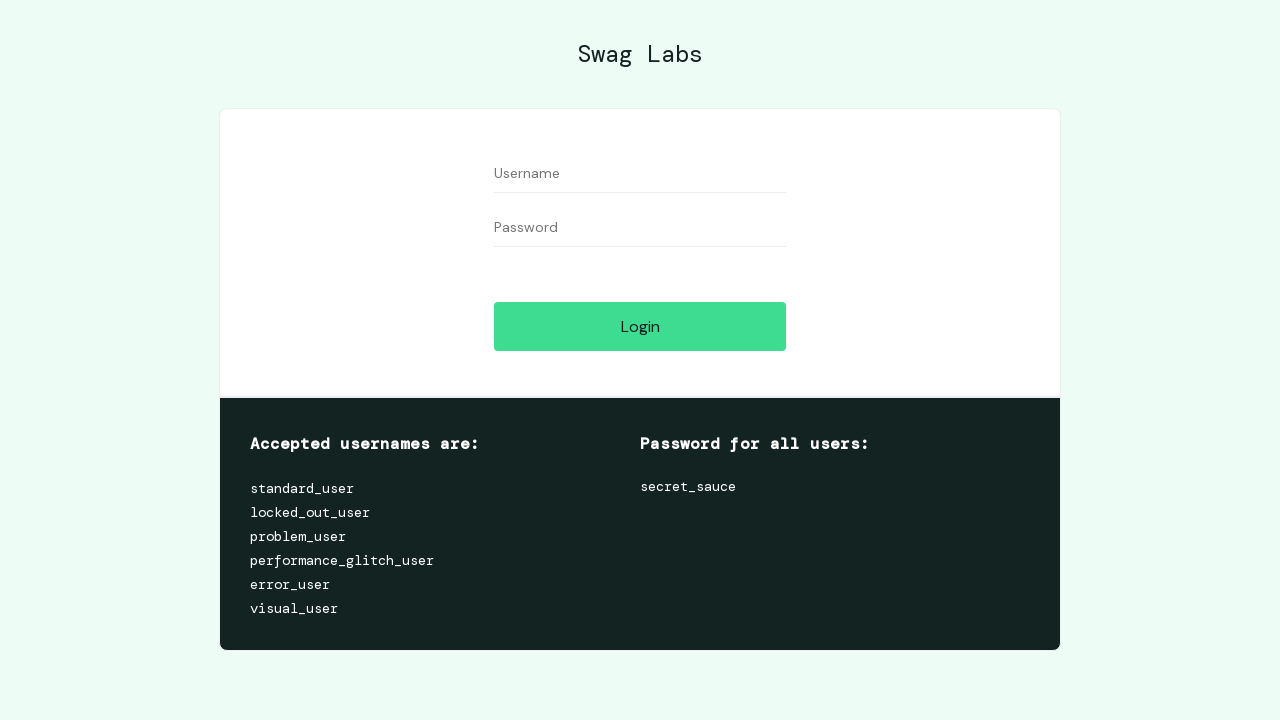

Waited for username input field to be visible
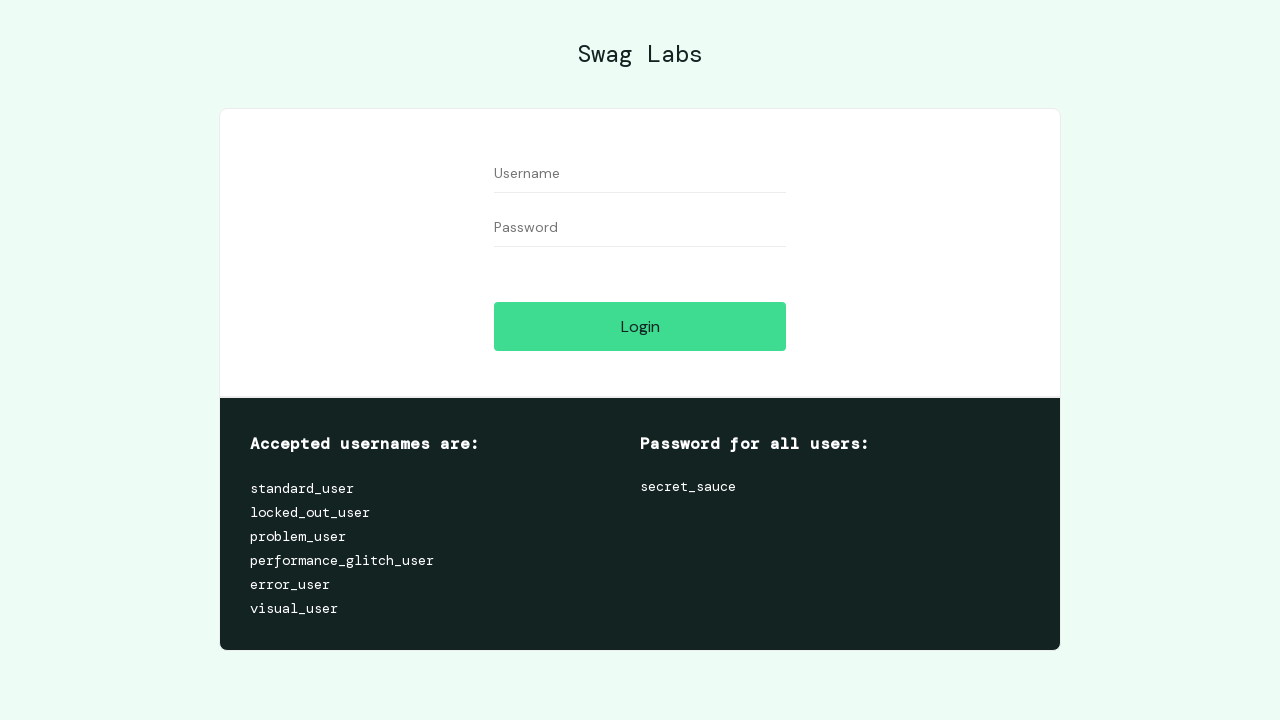

Waited for password input field to be visible
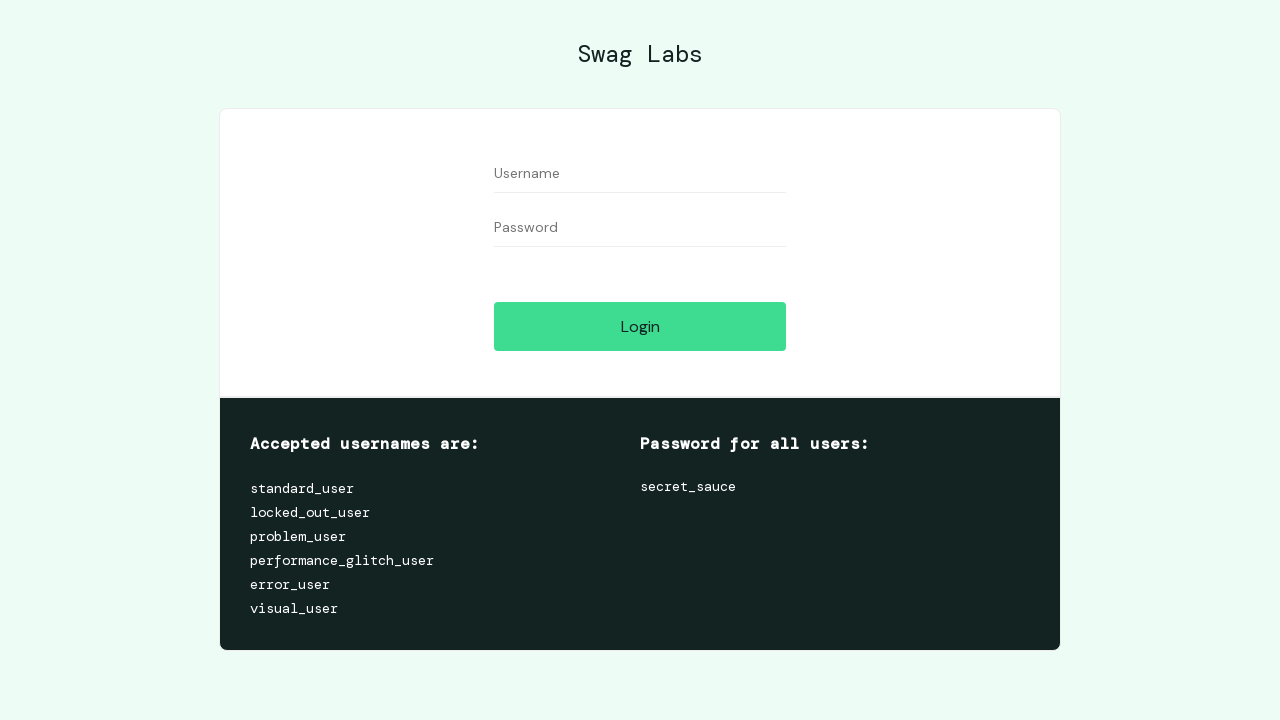

Filled username field with 'locked_out_user' on #user-name
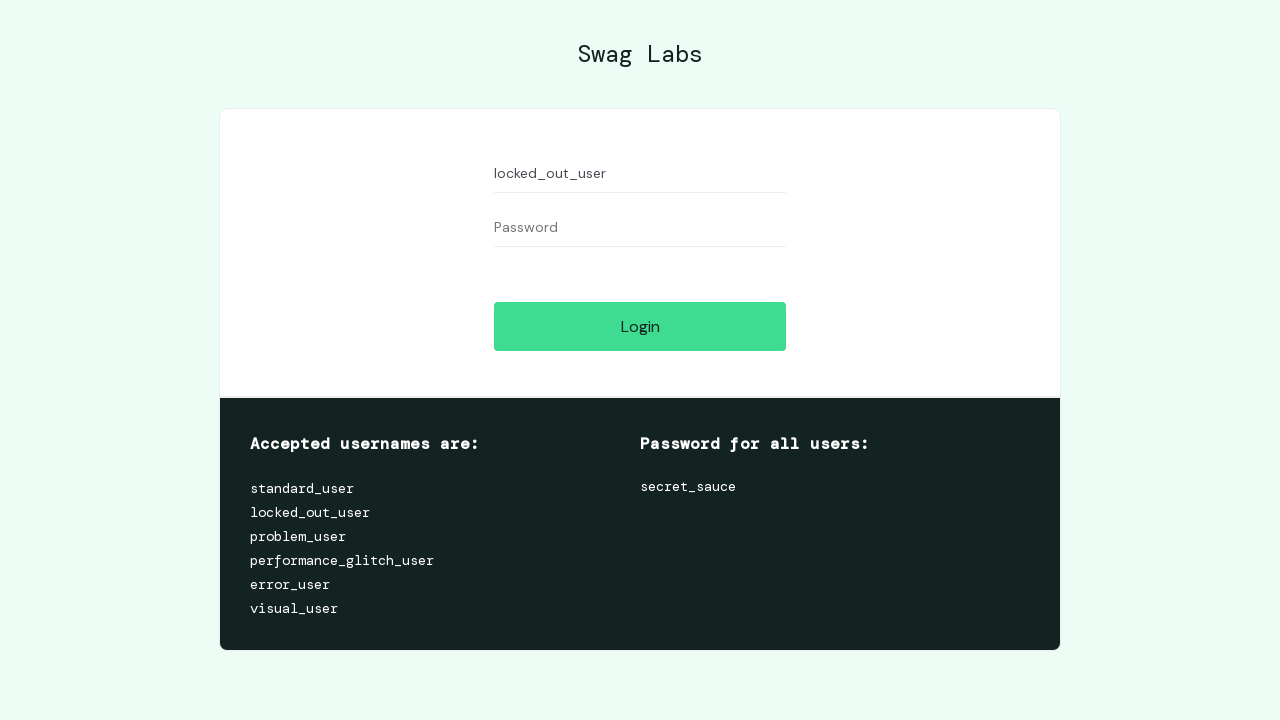

Filled password field with 'secret_sauce' on #password
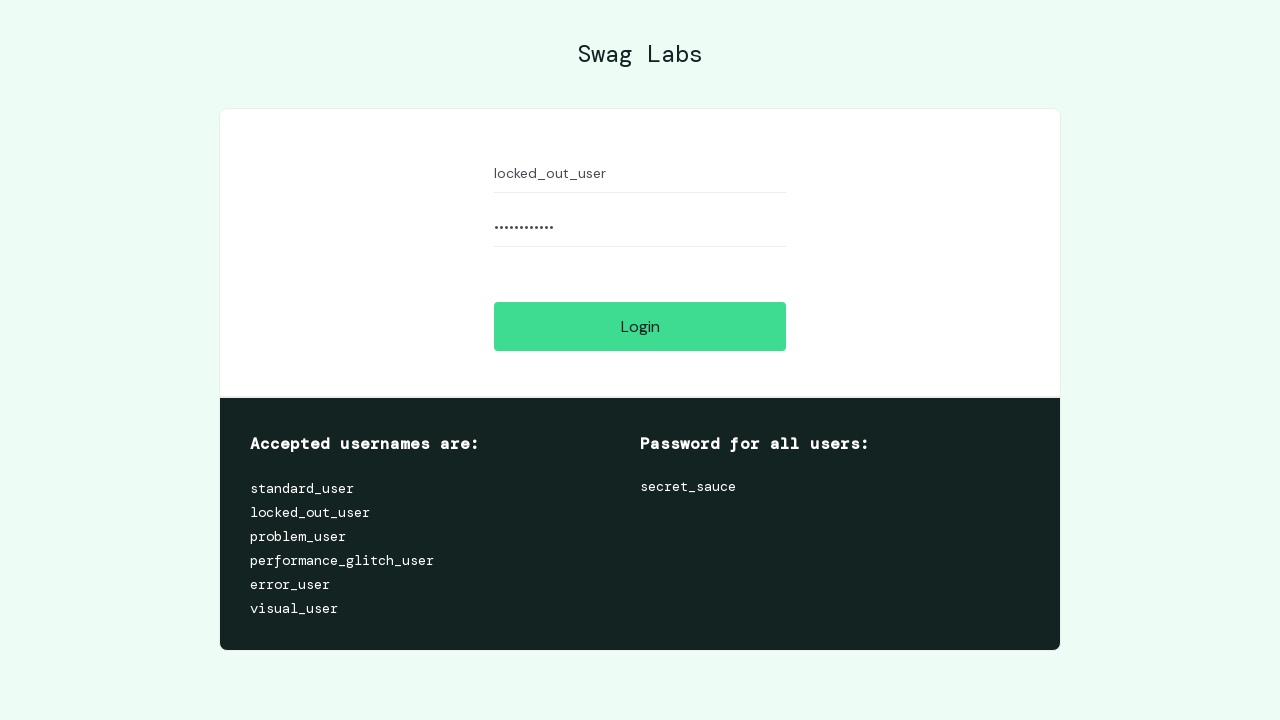

Clicked login button at (640, 326) on #login-button
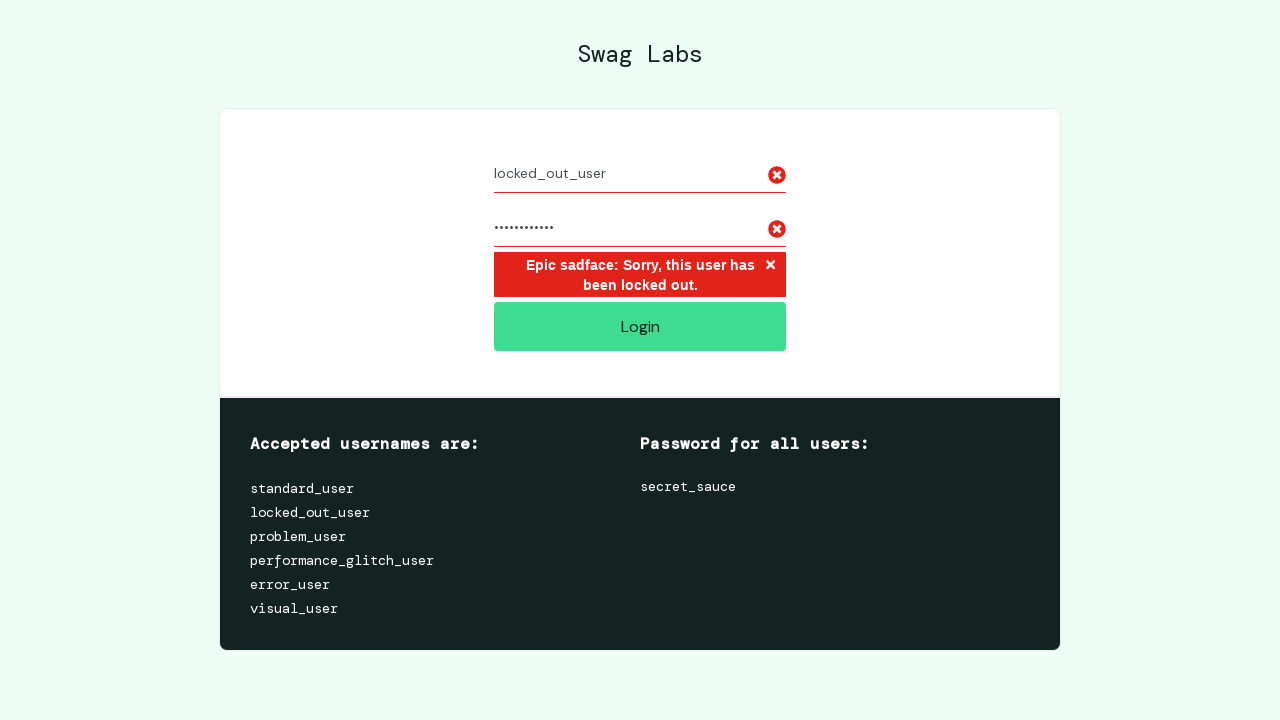

Located error message element
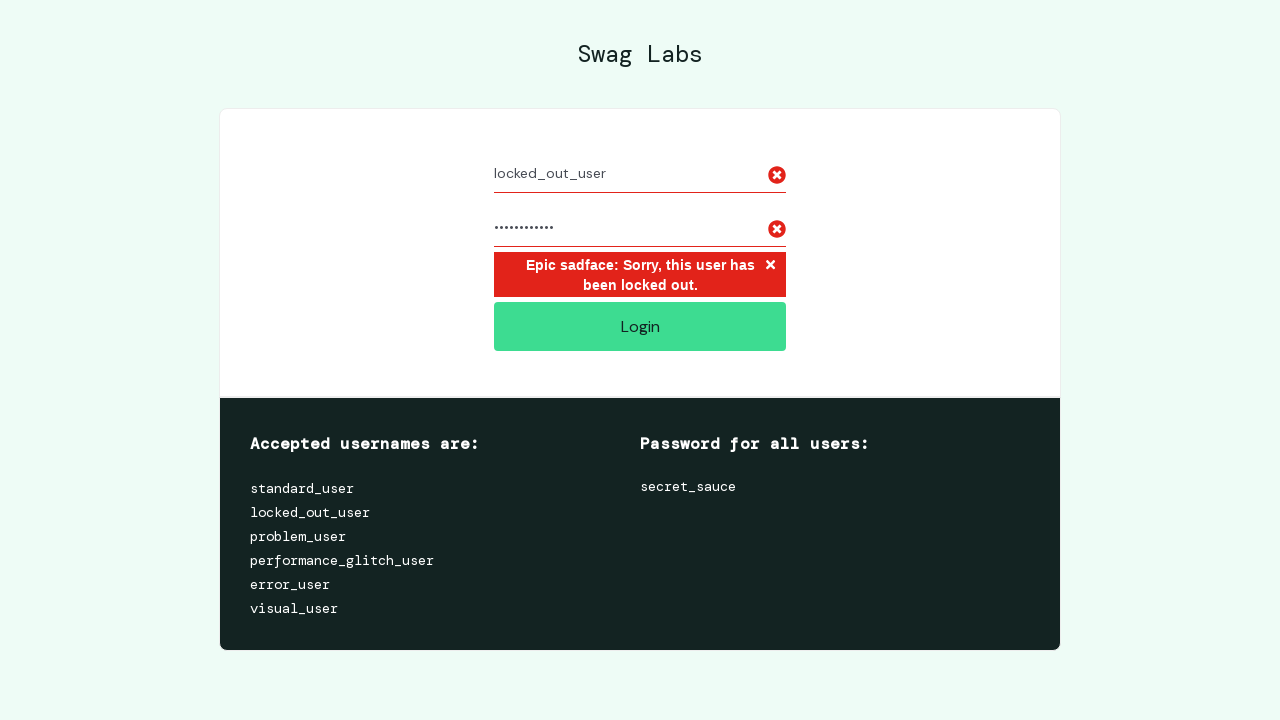

Verified locked out error message is displayed
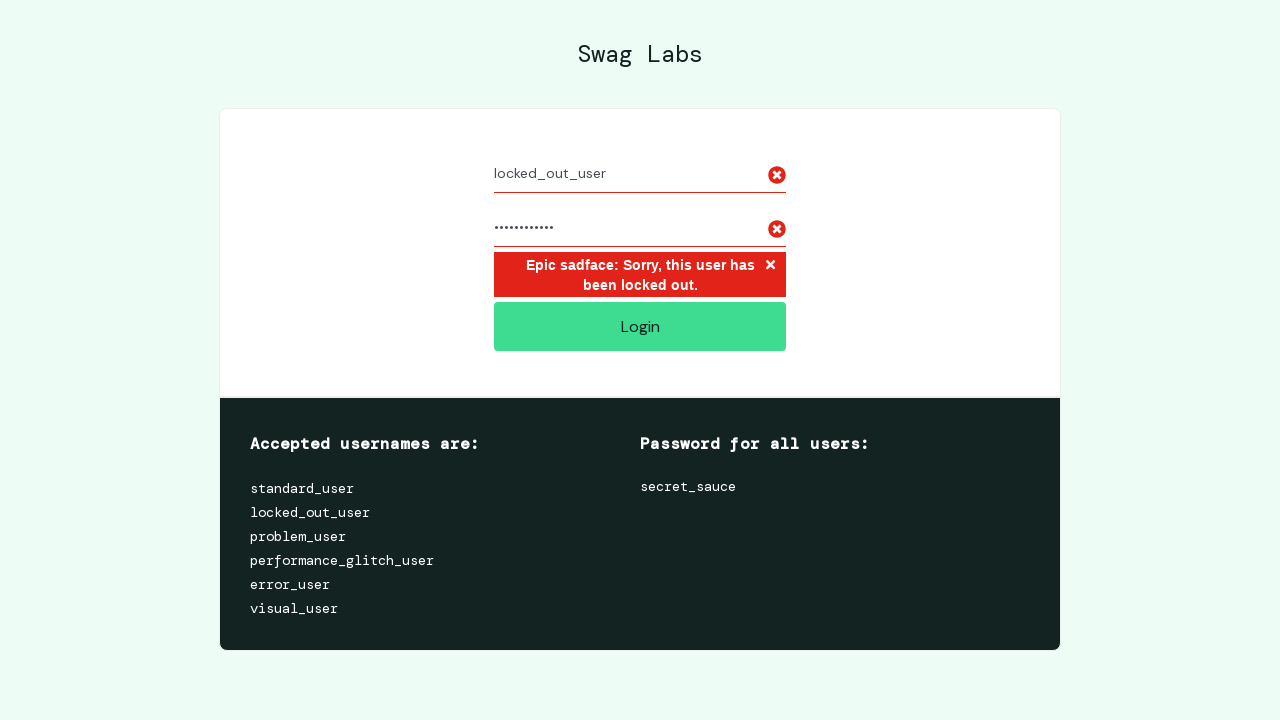

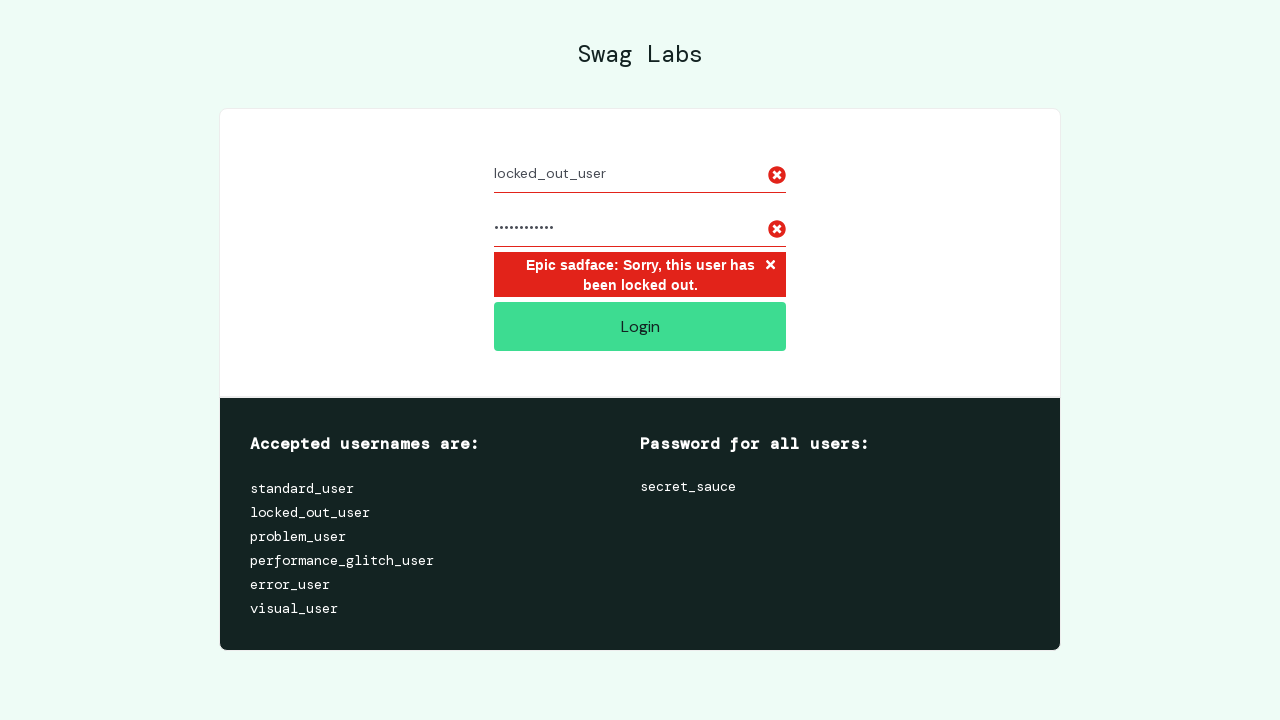